Navigates to checkboxes page and verifies the state of checkboxes by checking if they are displayed, enabled, and selected

Starting URL: https://the-internet.herokuapp.com

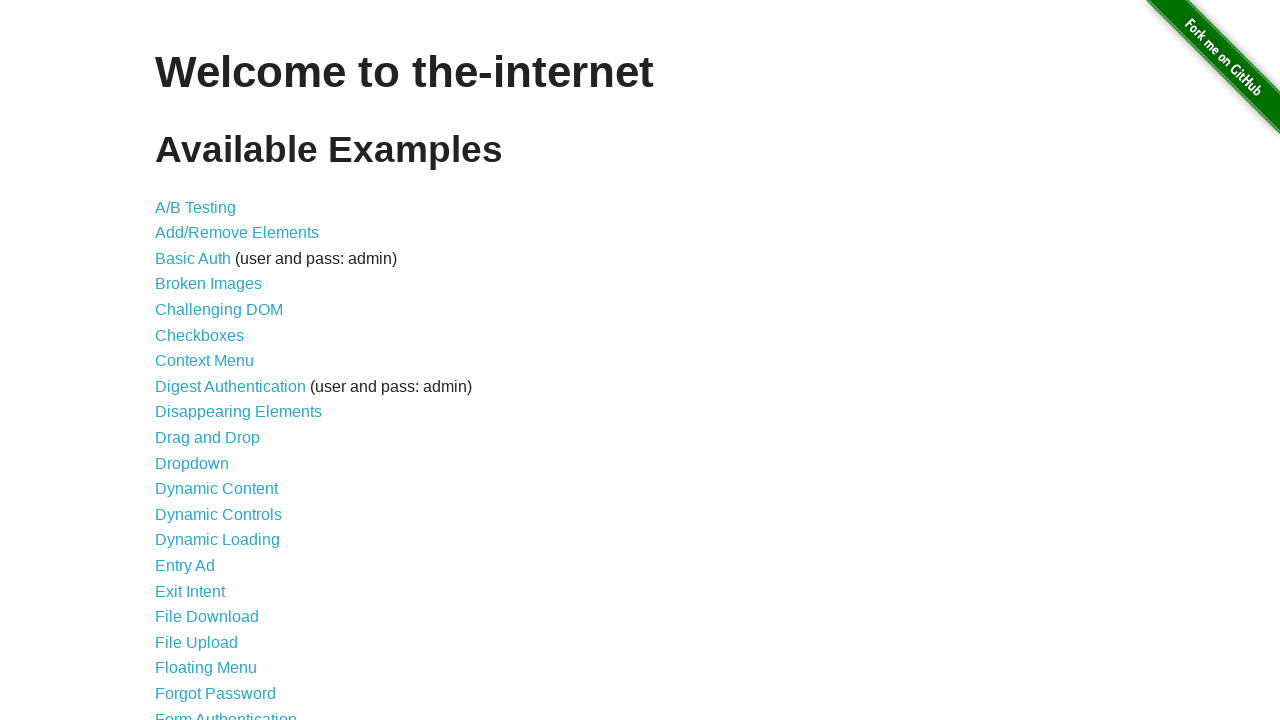

Clicked on Checkboxes link to navigate to checkboxes page at (200, 335) on text=Checkboxes
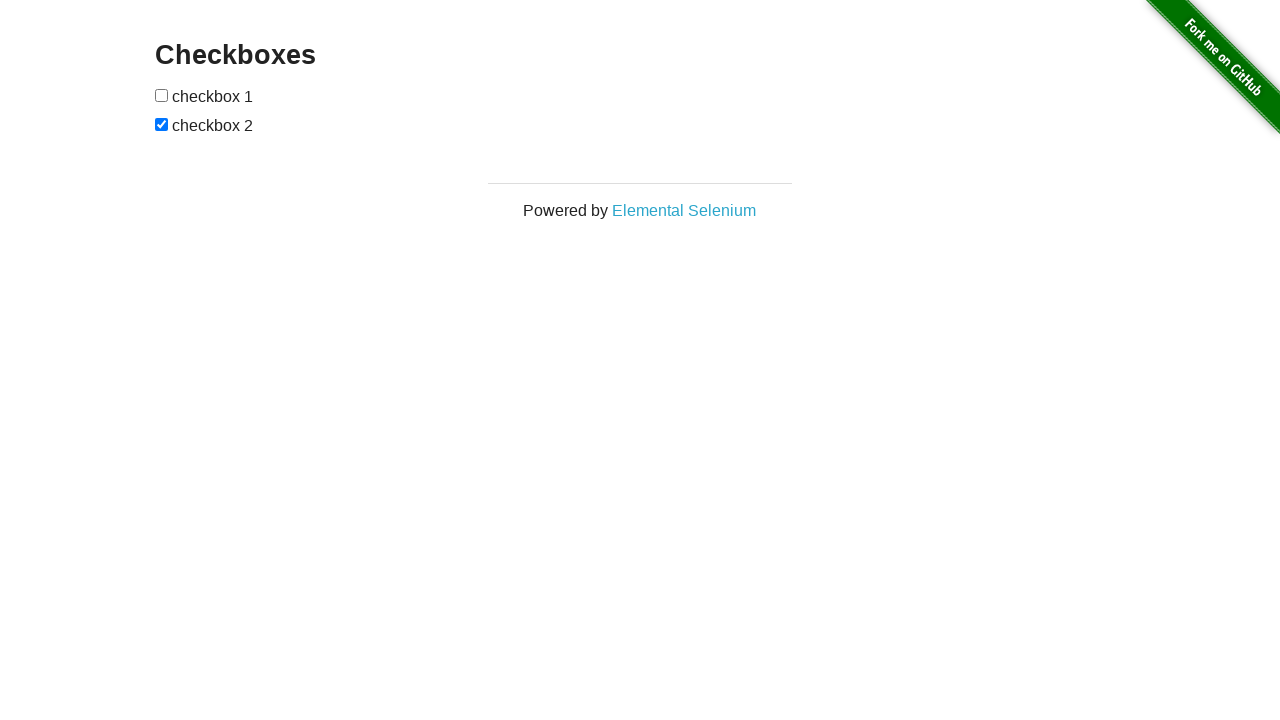

Checkboxes loaded on the page
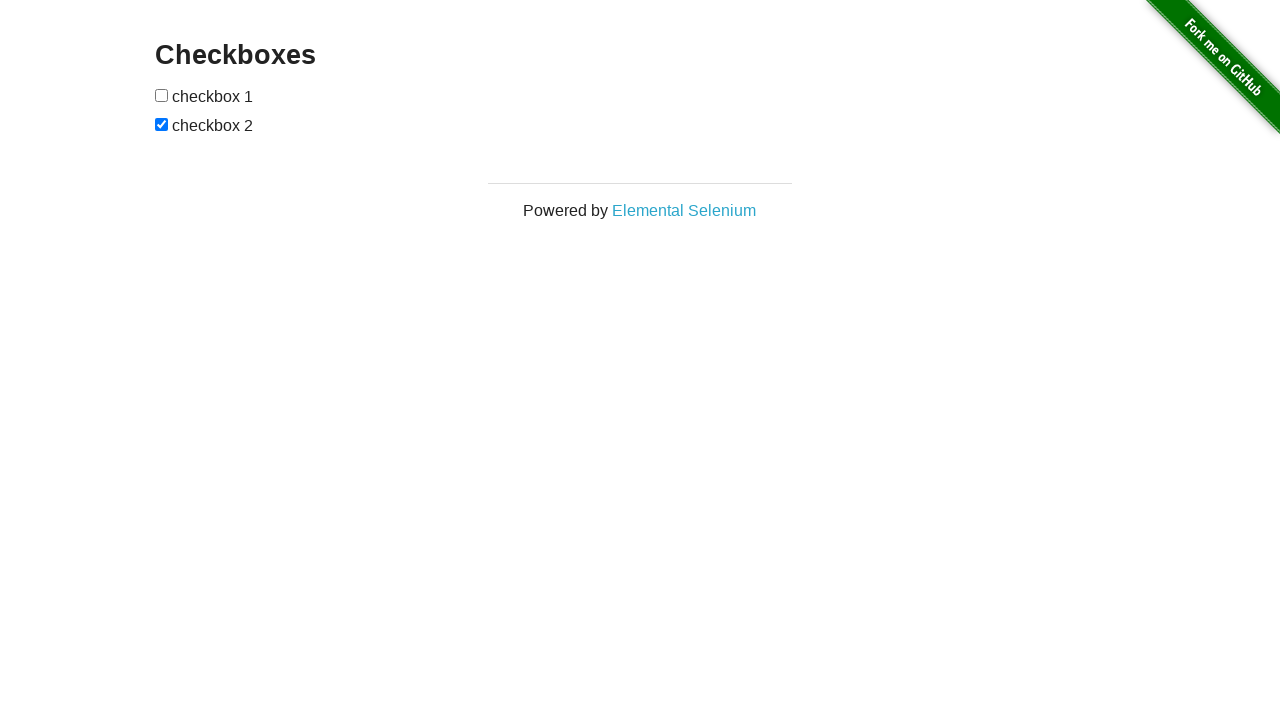

Retrieved all checkboxes from the page
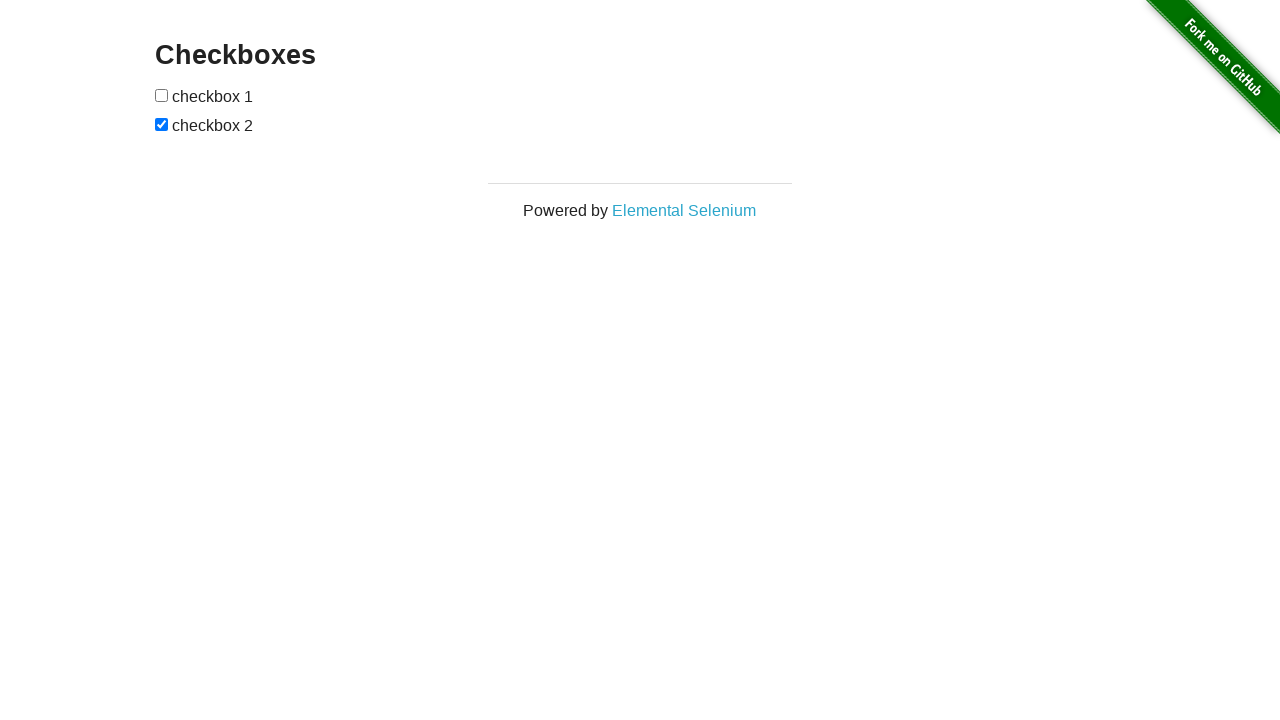

Checked if checkbox 1 is displayed: True
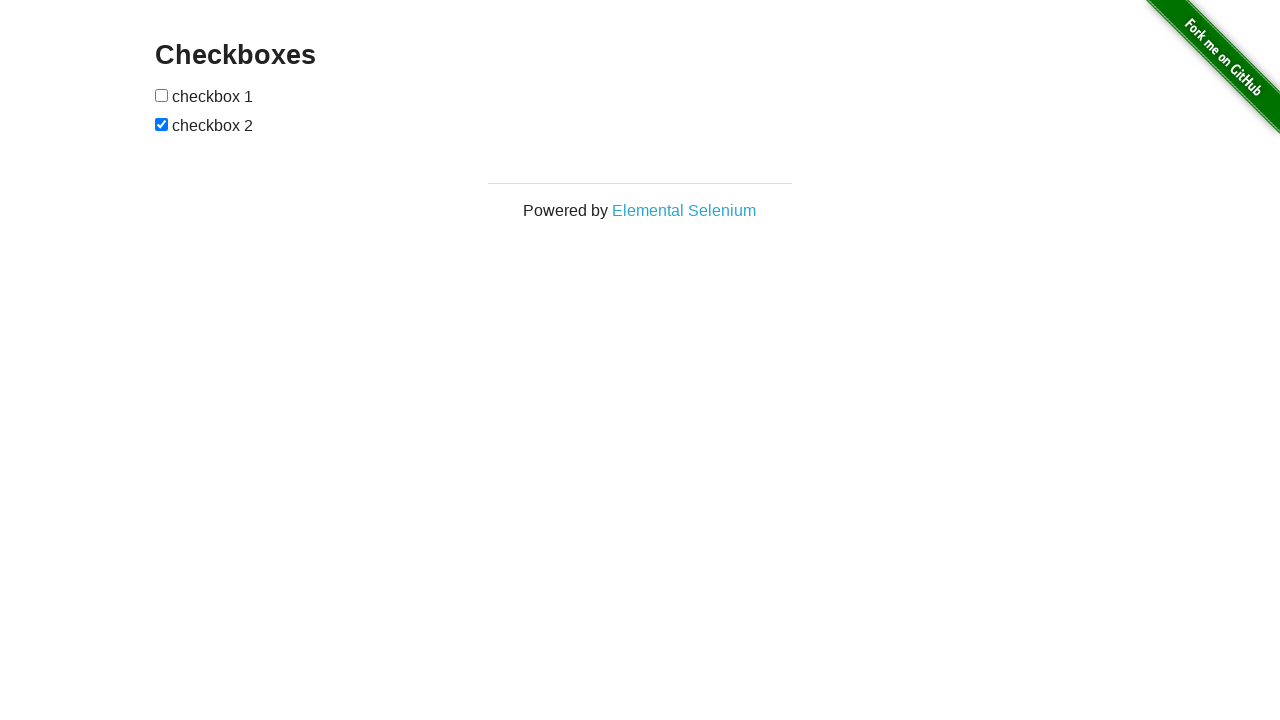

Checked if checkbox 1 is enabled: True
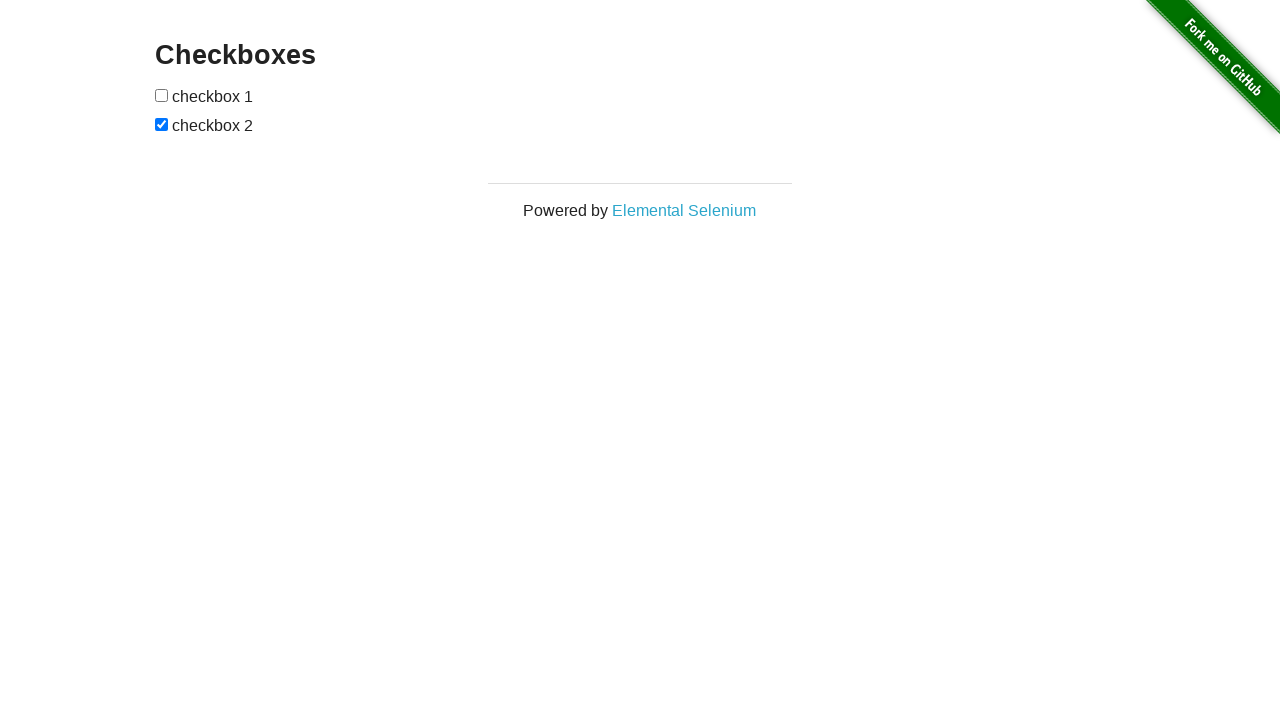

Checked if checkbox 1 is selected: False
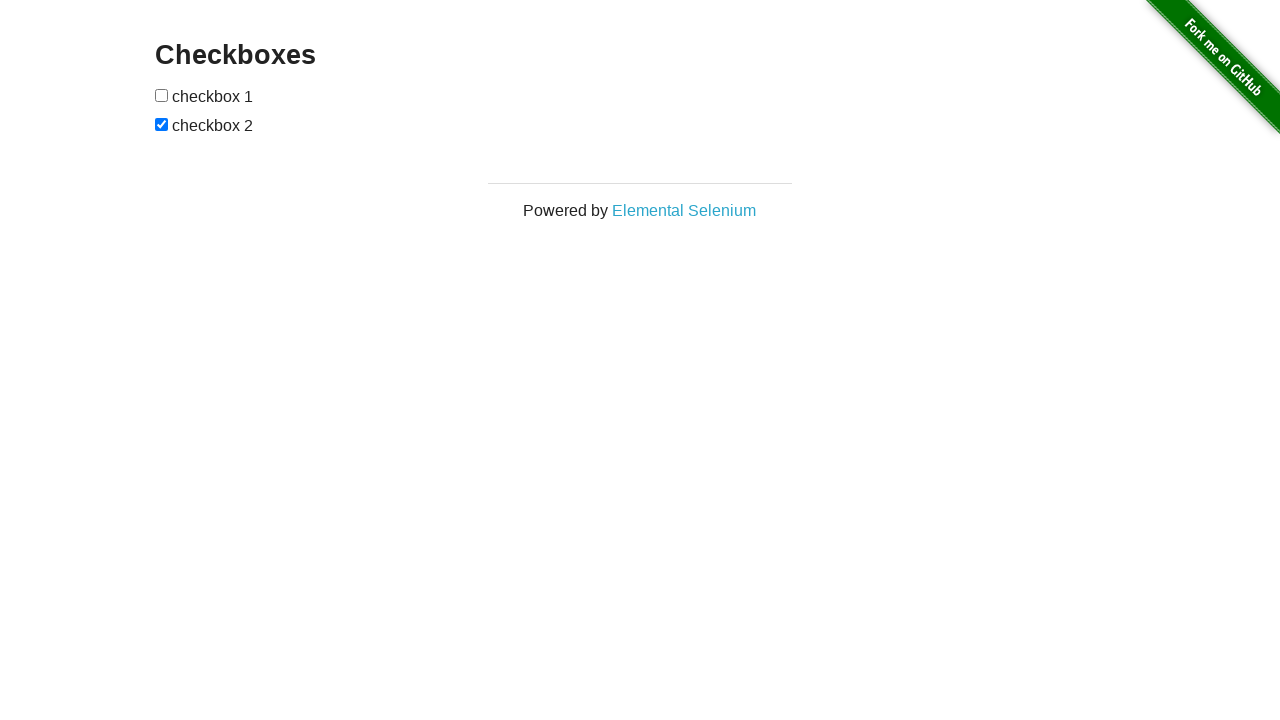

Checked if checkbox 2 is displayed: True
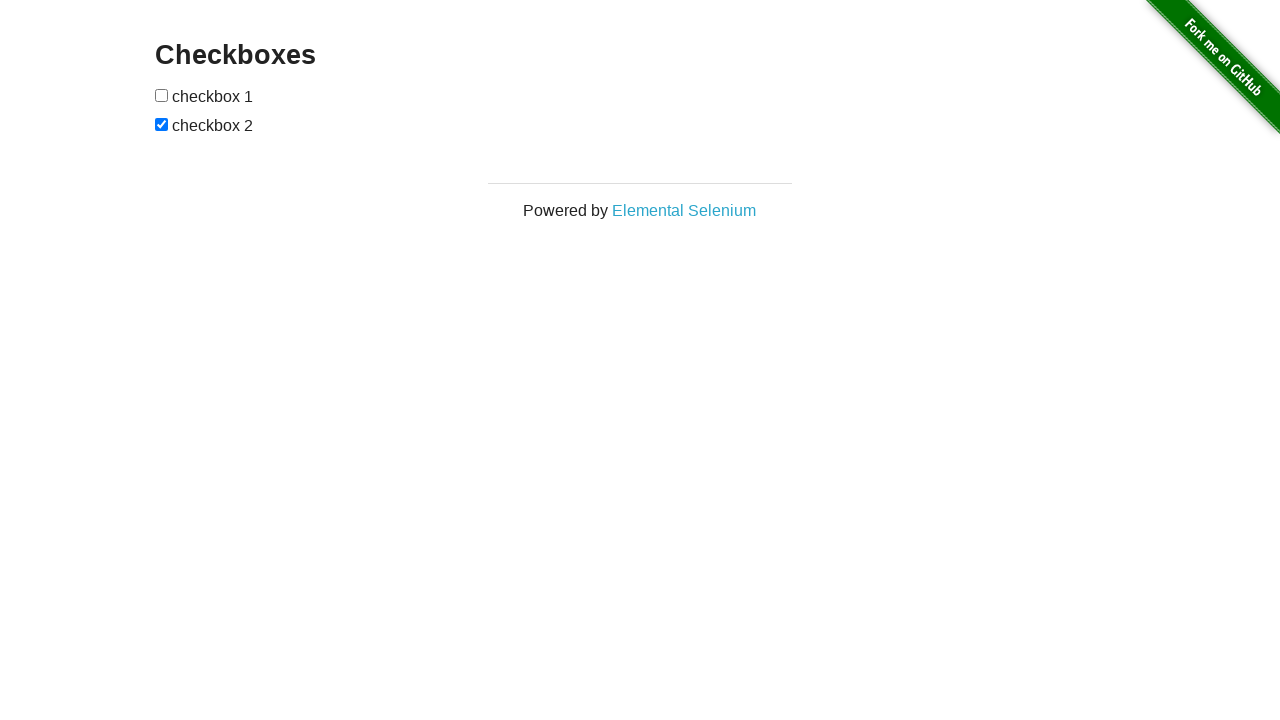

Checked if checkbox 2 is enabled: True
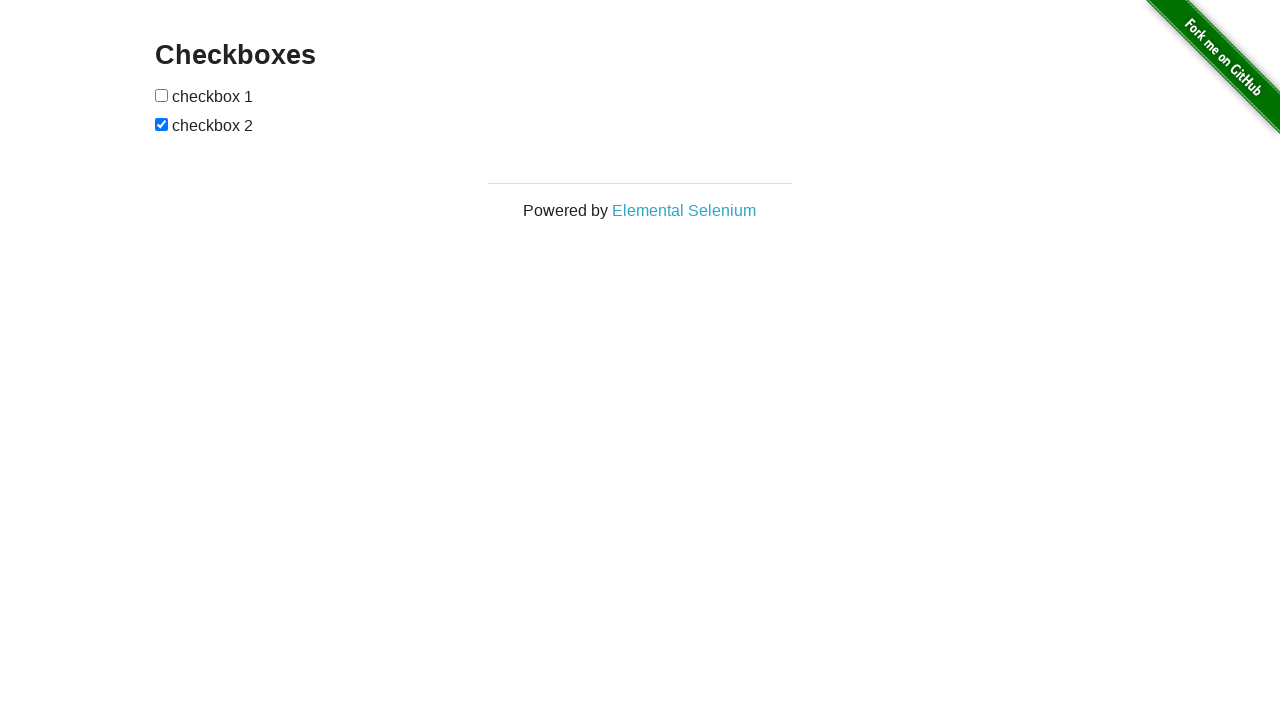

Checked if checkbox 2 is selected: True
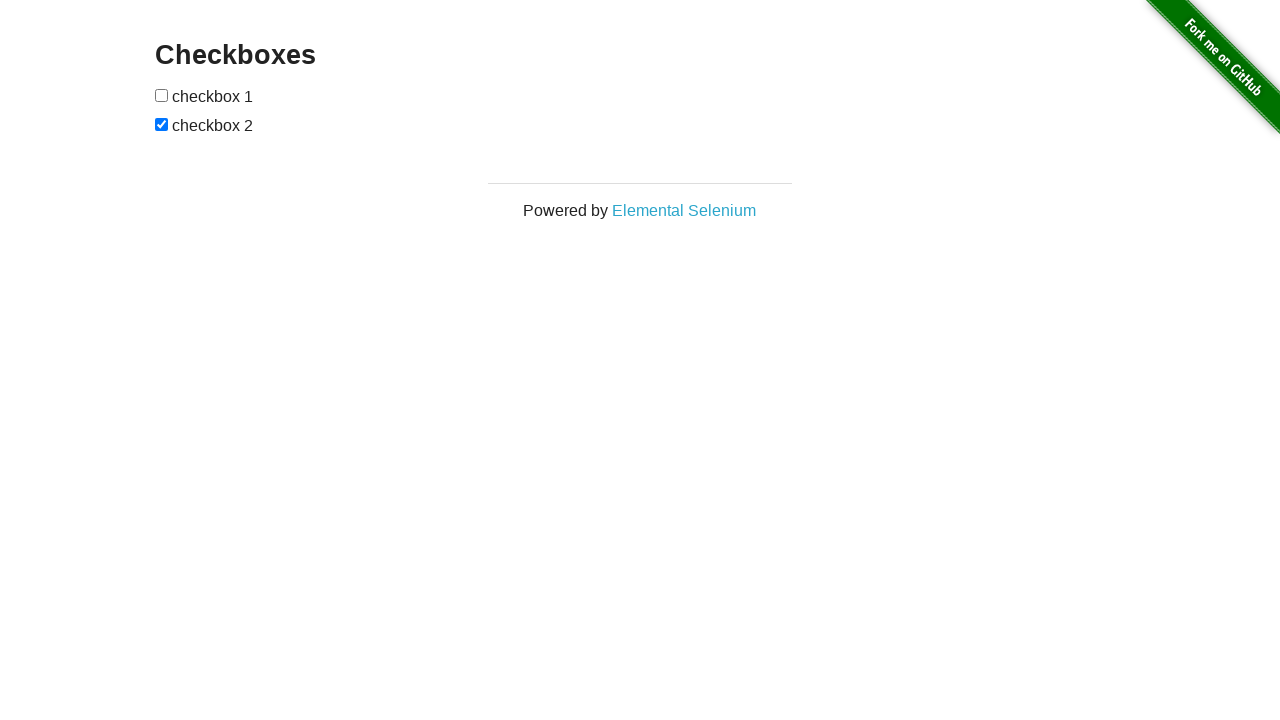

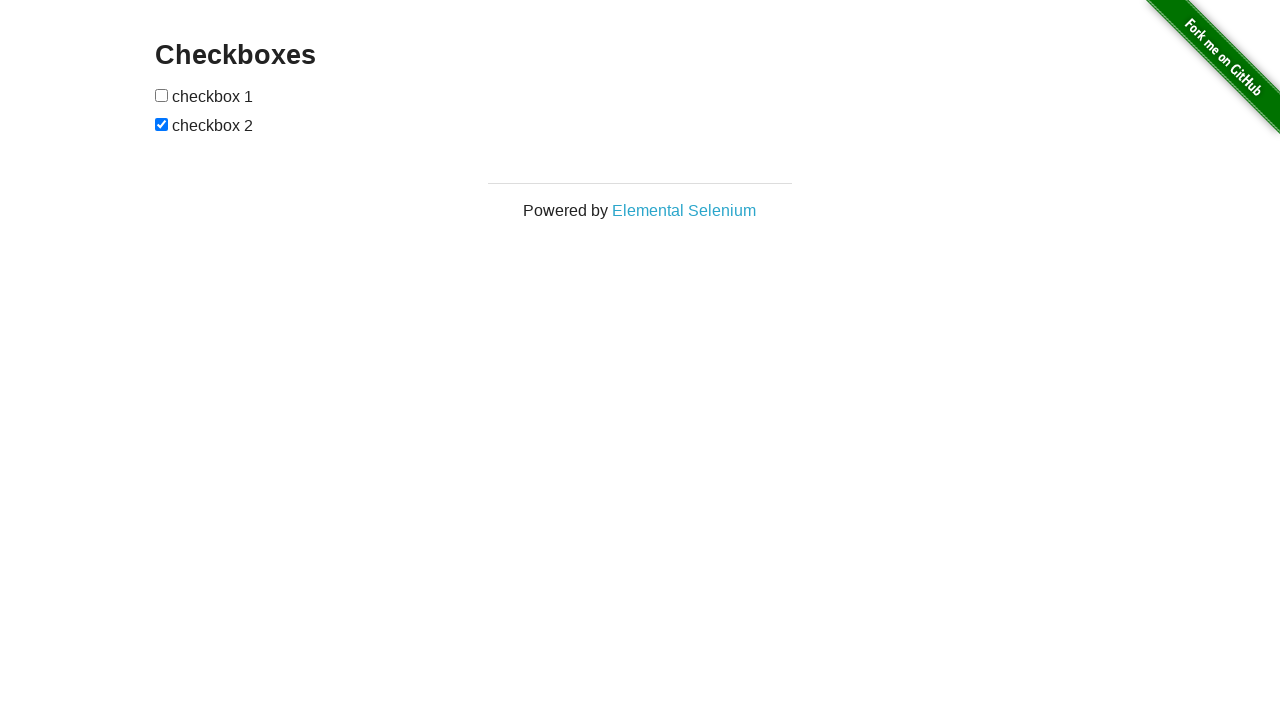